Tests multiple window handling by clicking a link that opens a new window, switching to the child window to read its heading, then switching back to the parent window to read its heading.

Starting URL: https://the-internet.herokuapp.com/windows

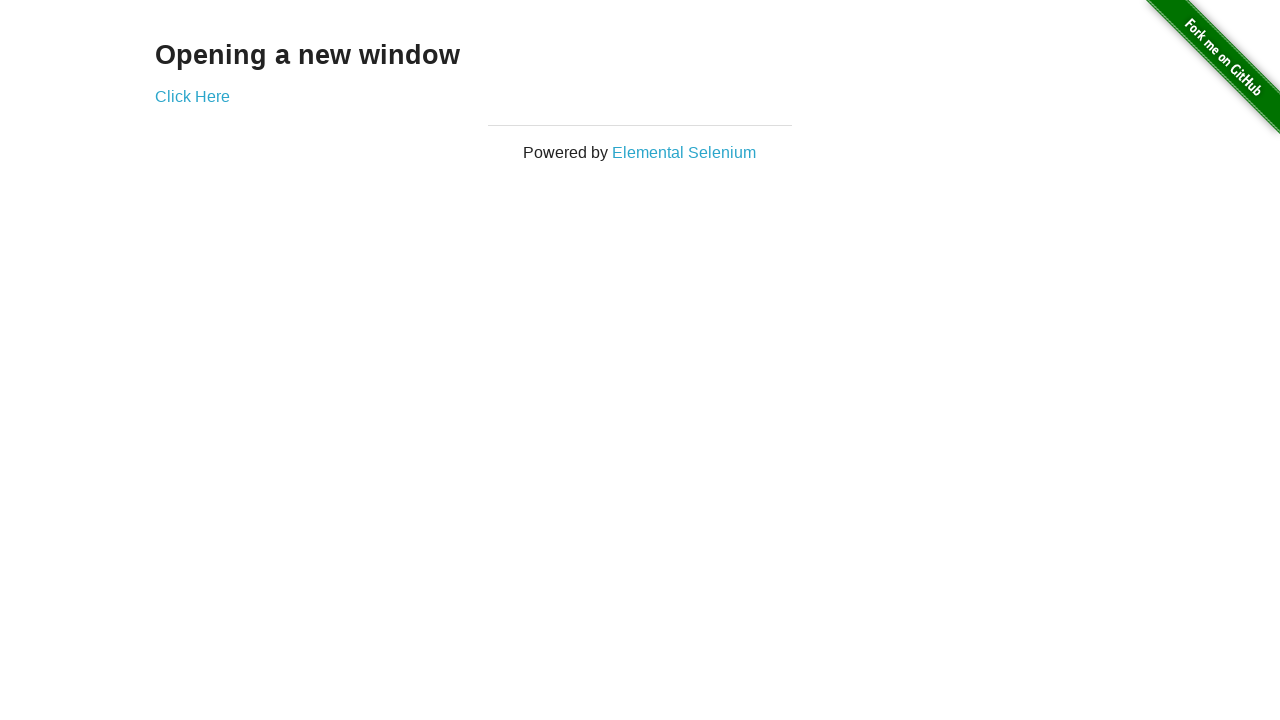

Clicked 'Click Here' link to open new window at (192, 96) on text=Click Here
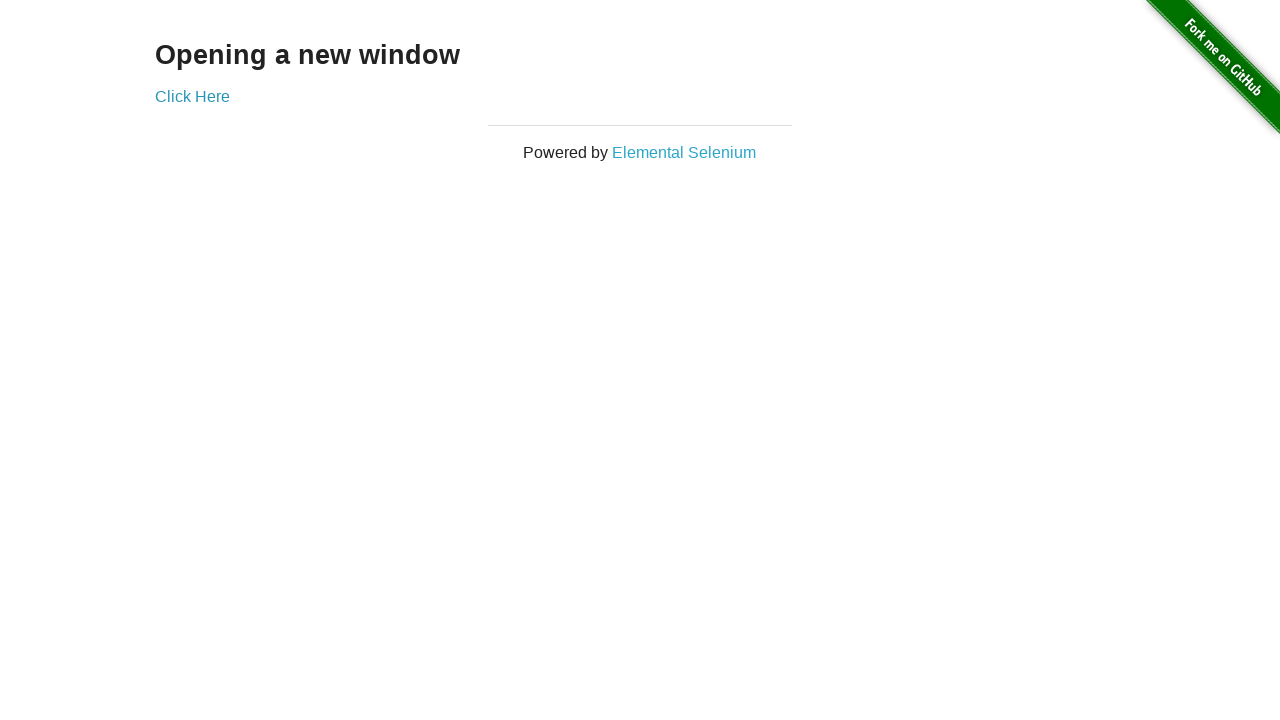

Retrieved child window page object
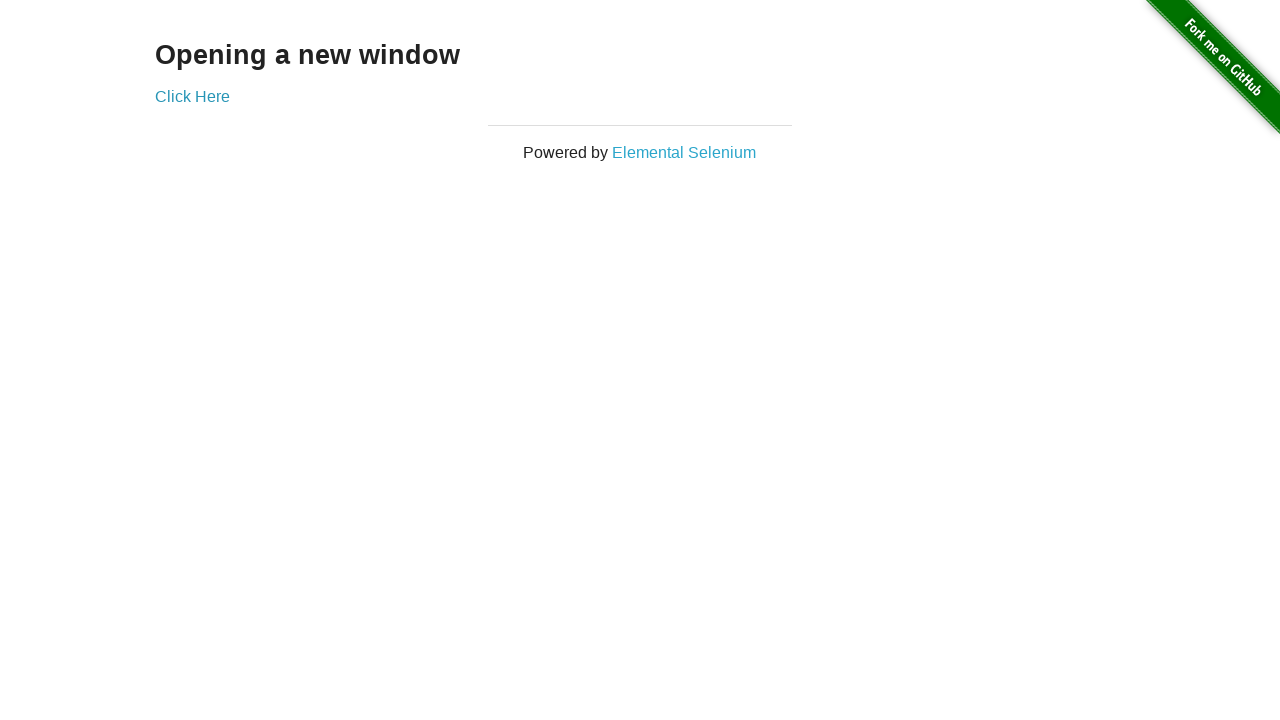

Waited for child window to load
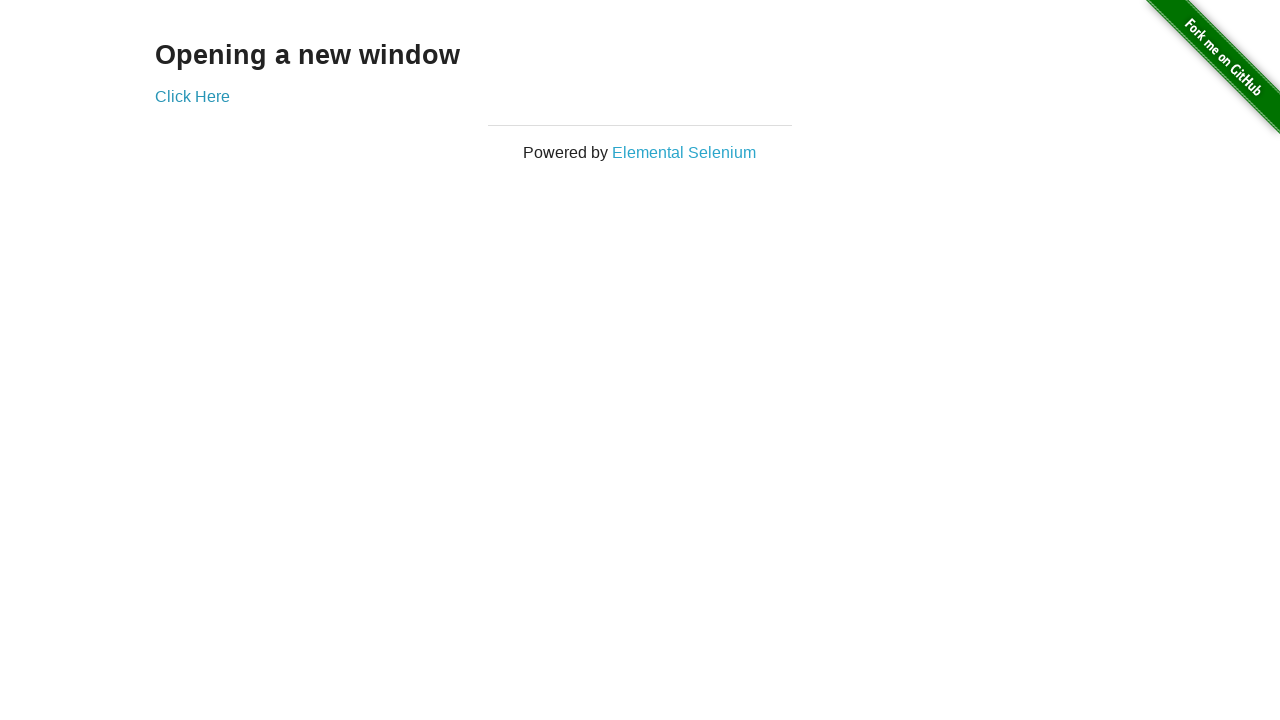

Read h3 text from child window: 'New Window'
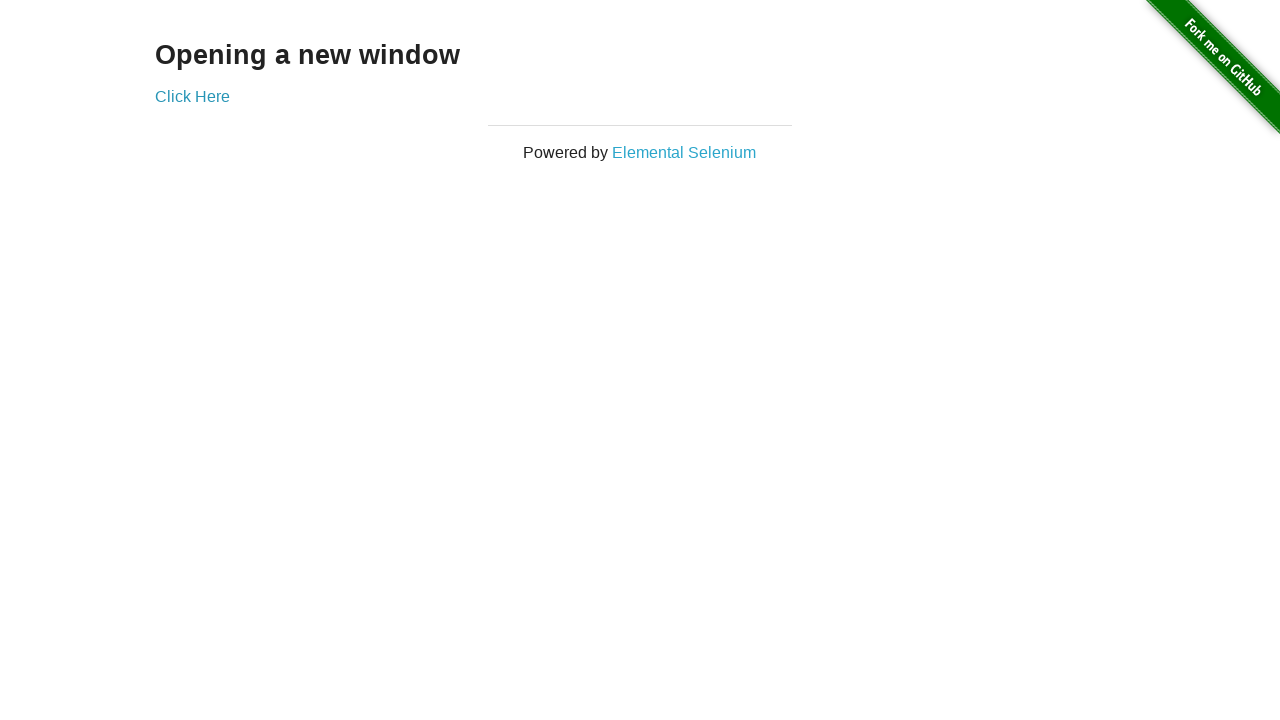

Read h3 text from parent window: 'Opening a new window'
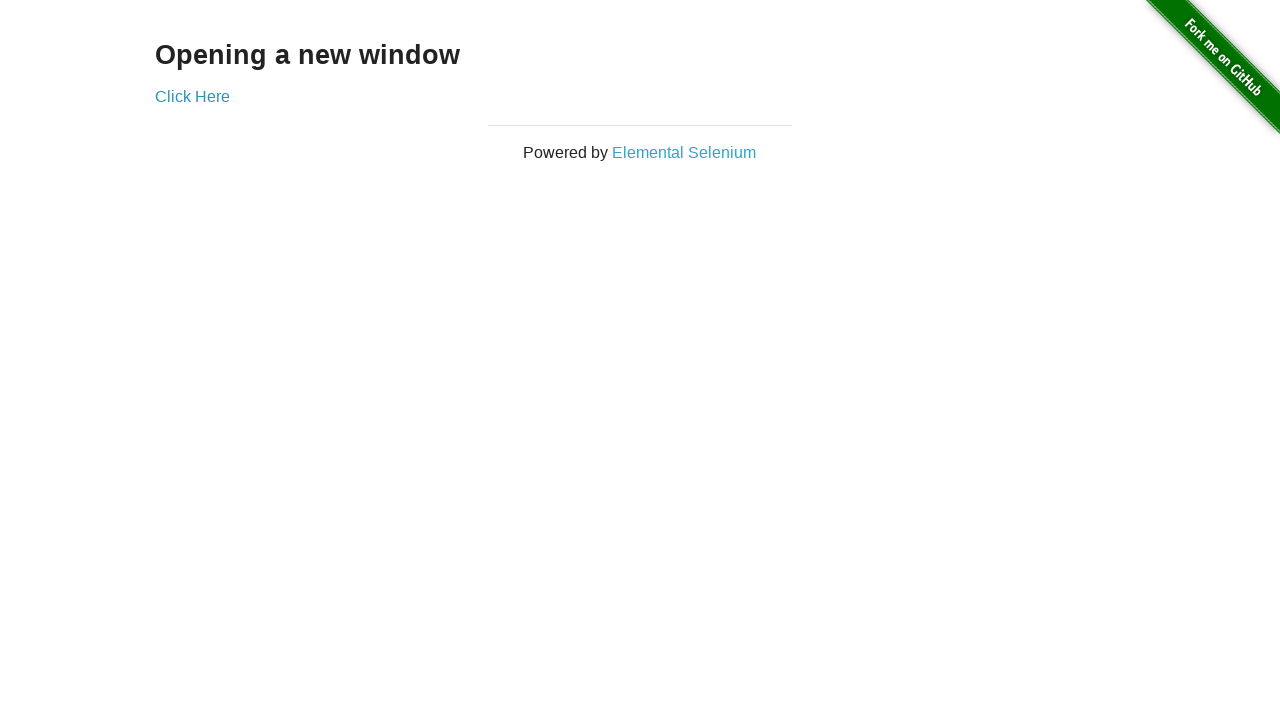

Closed child window
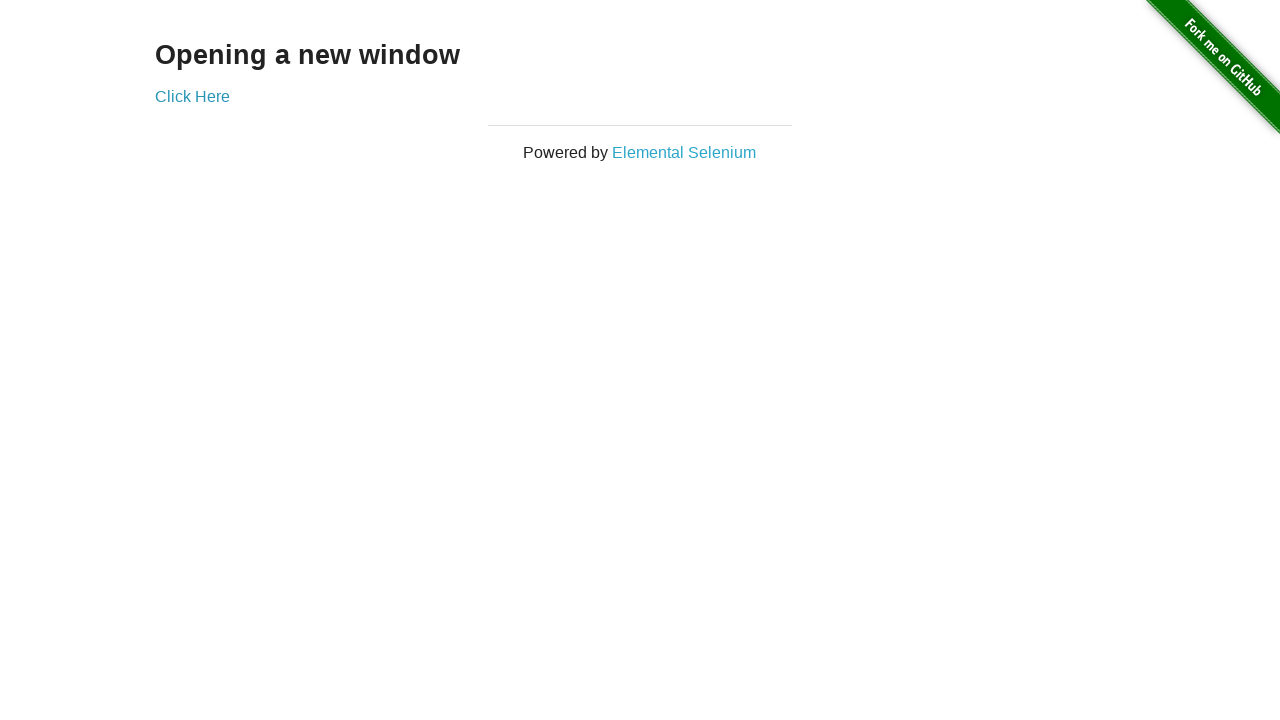

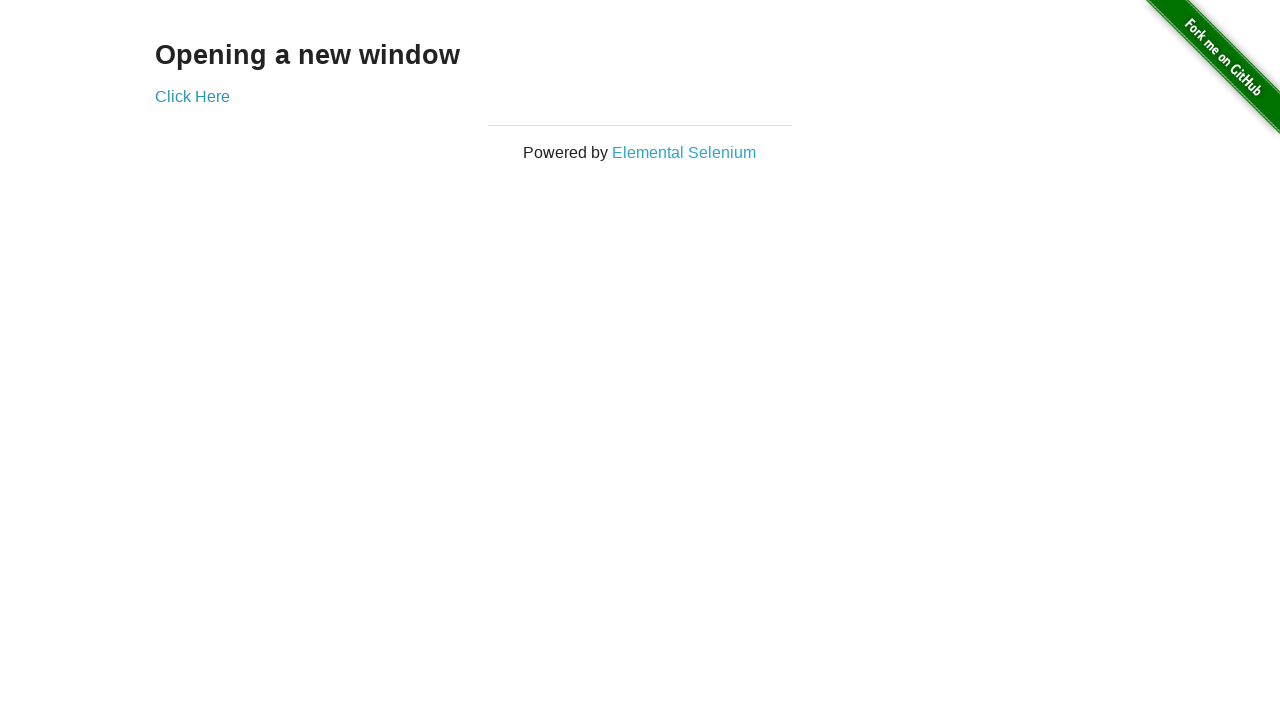